Tests navigation through ParaBank registration and password recovery pages, verifying error messages when submitting empty registration form

Starting URL: https://parabank.parasoft.com/parabank/index.htm

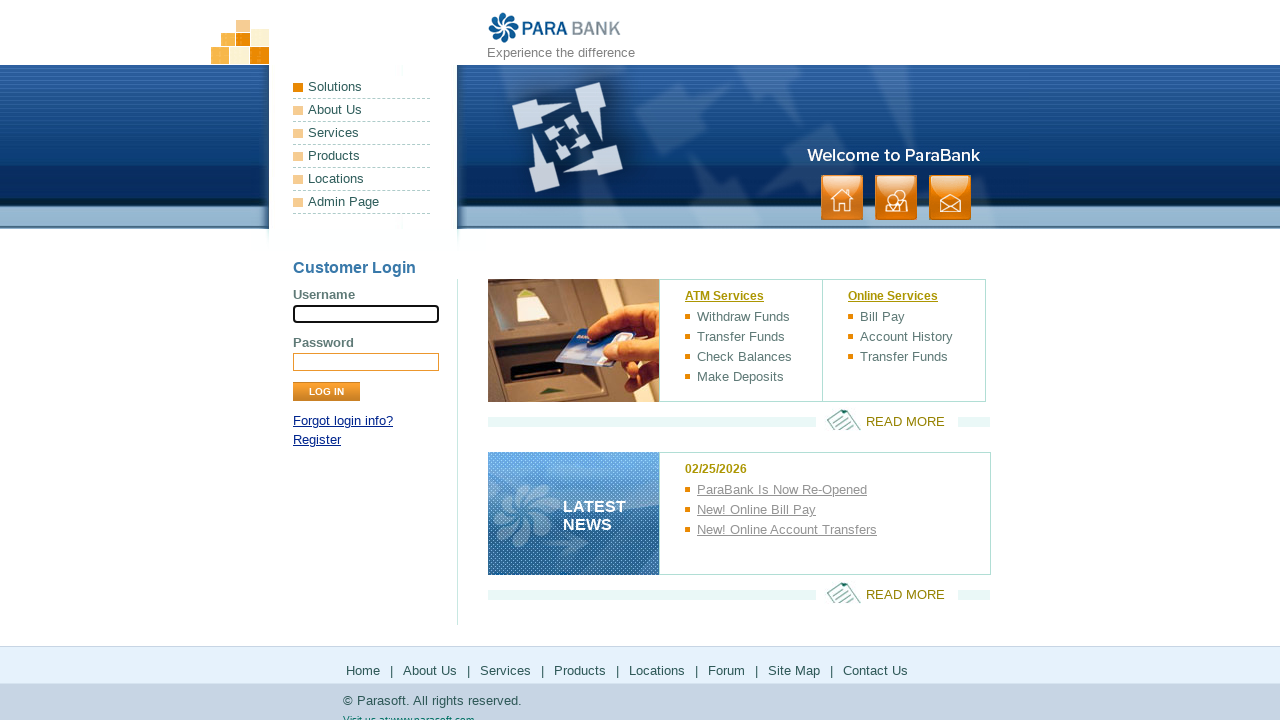

Clicked on Register link at (317, 440) on text=Register
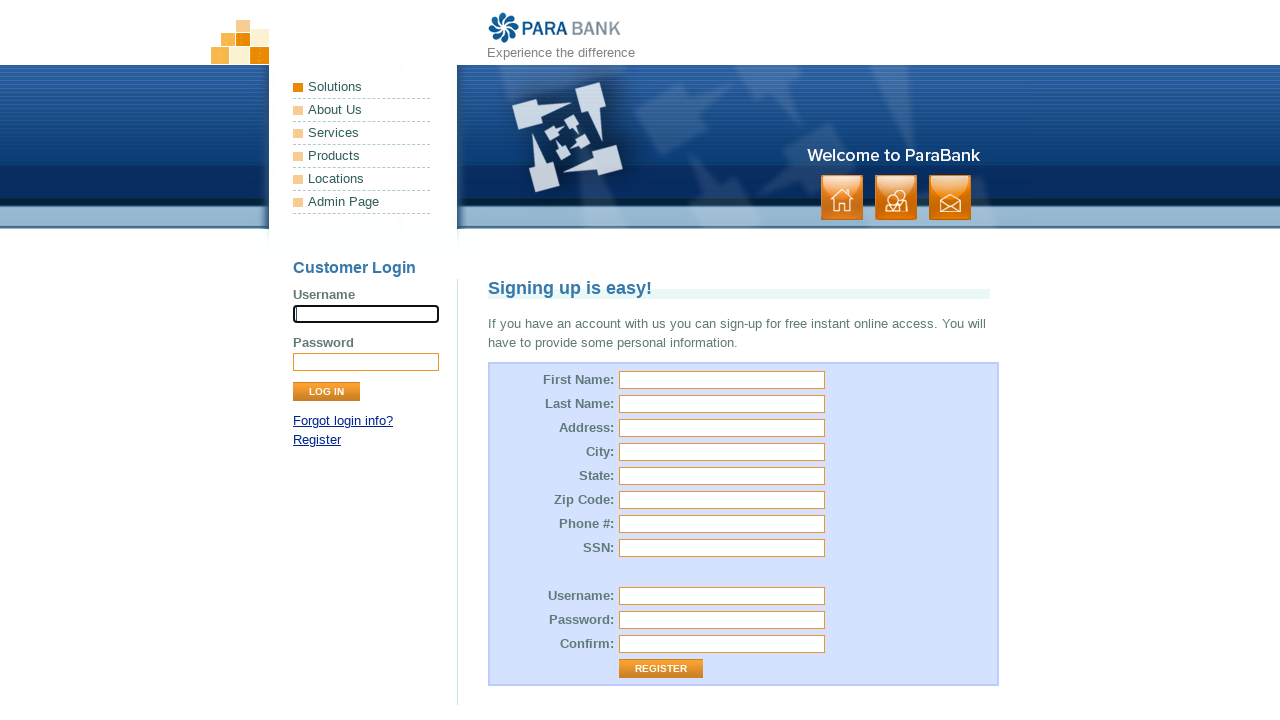

Registration page loaded and submit button appeared
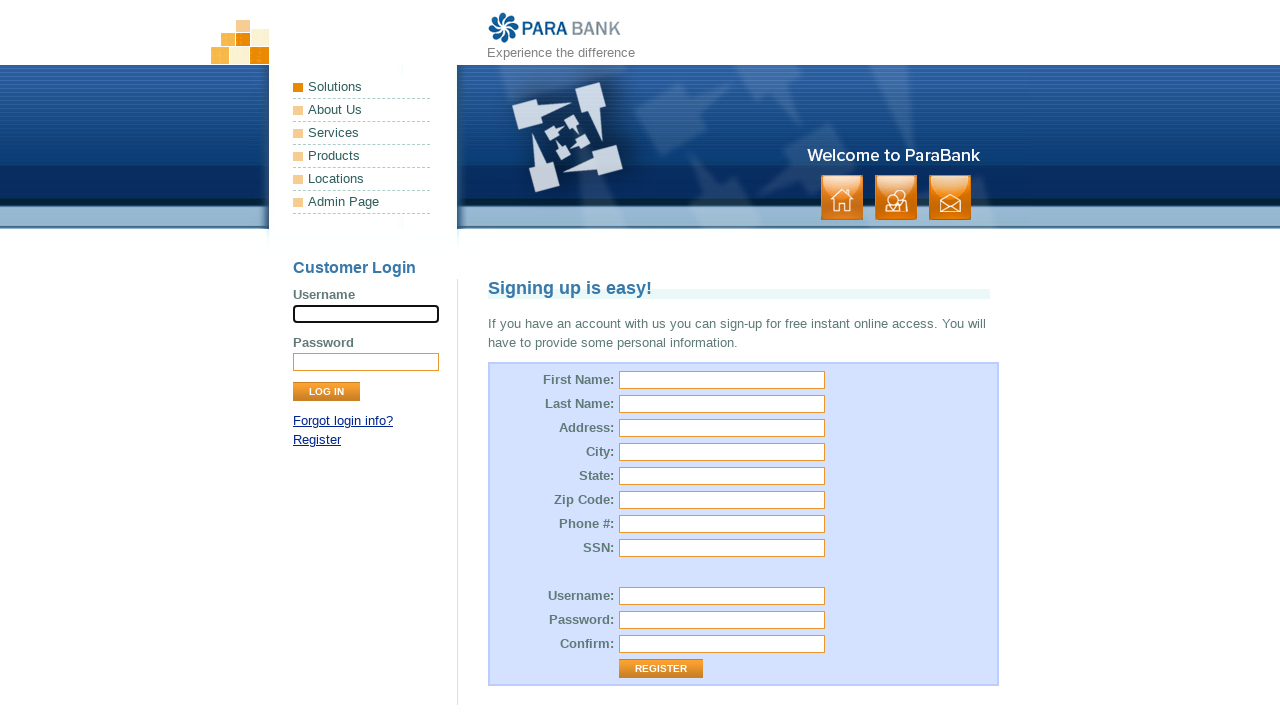

Clicked submit button without filling any fields to trigger validation at (326, 392) on input[type='submit']
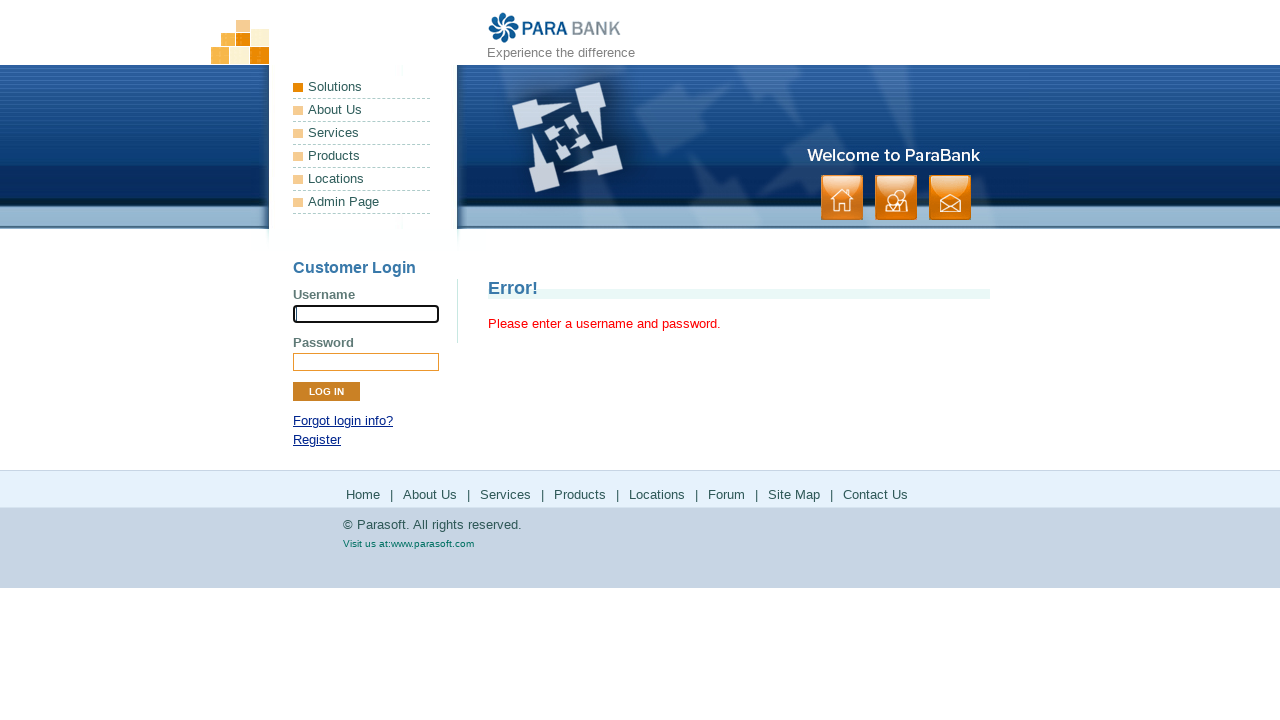

Error message appeared on registration form
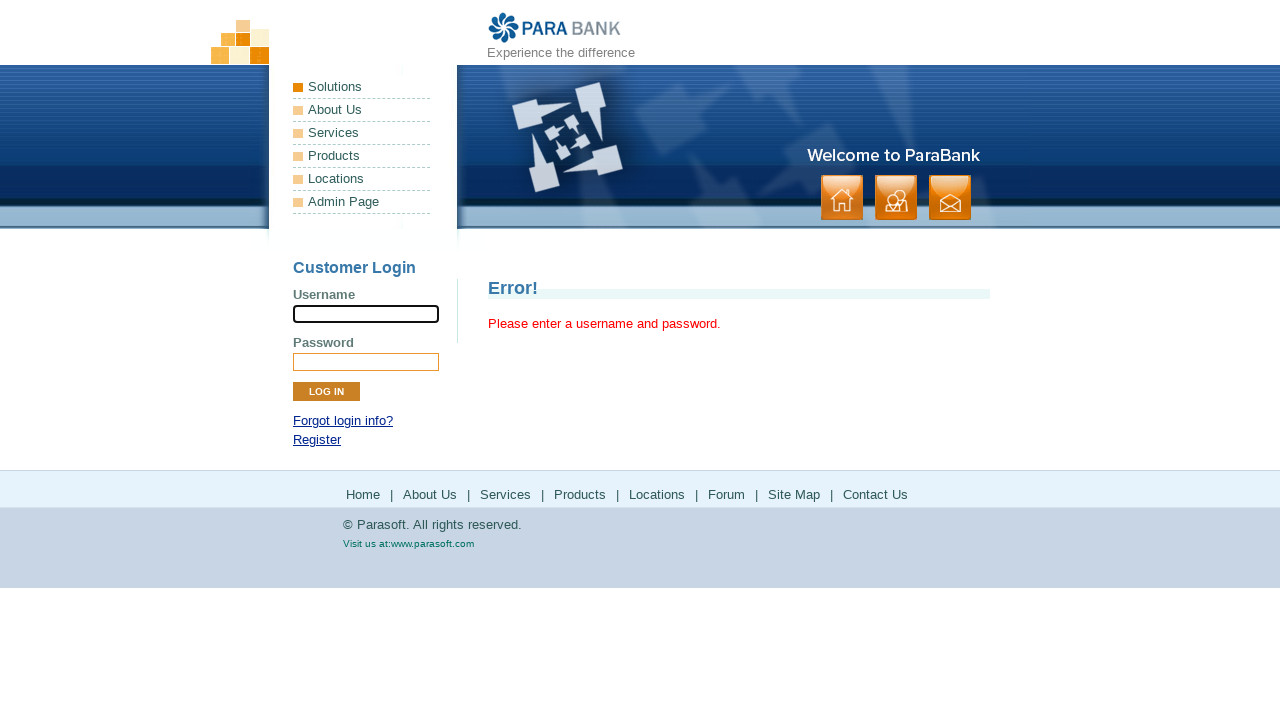

Clicked on Forgot login info link at (343, 421) on text=Forgot login info?
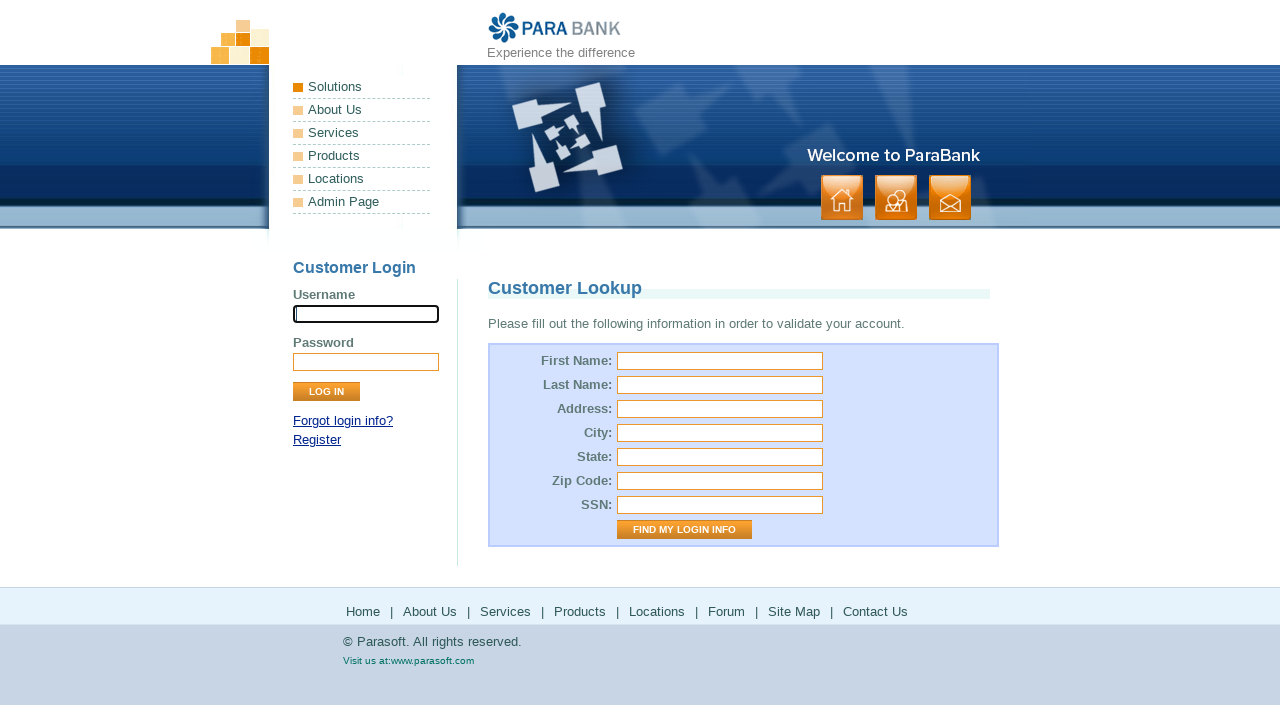

Customer Lookup page loaded successfully
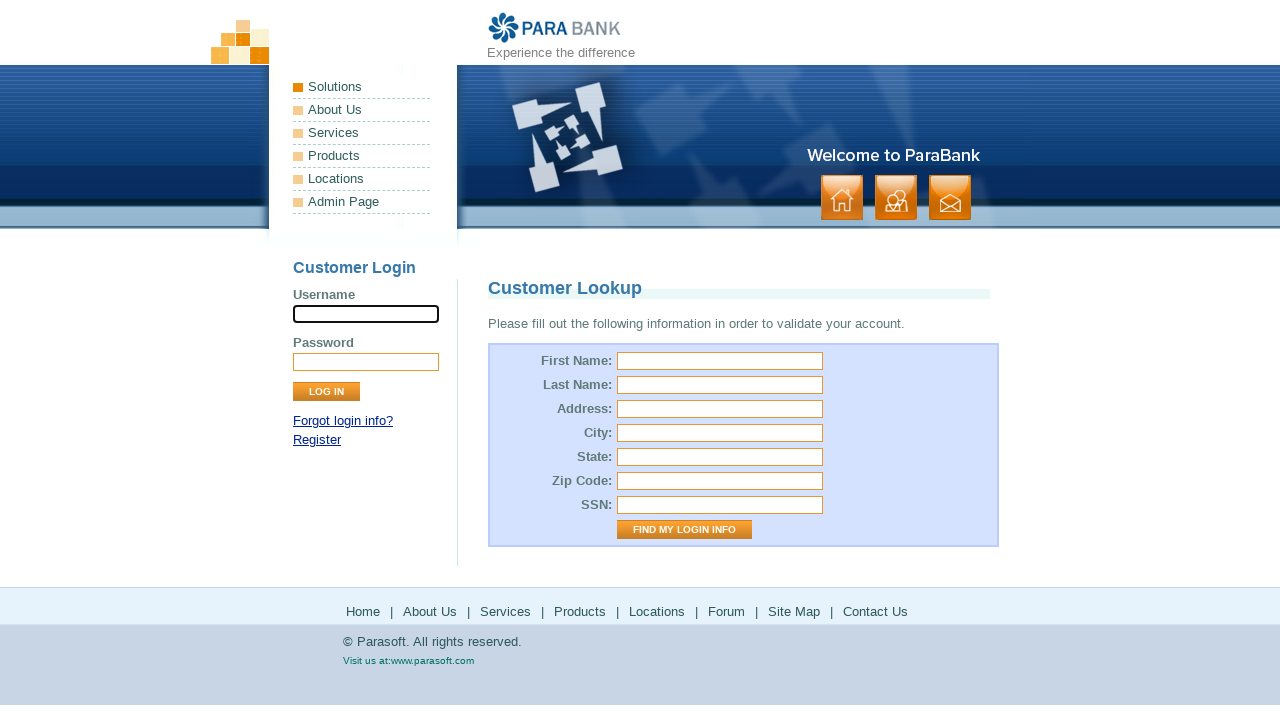

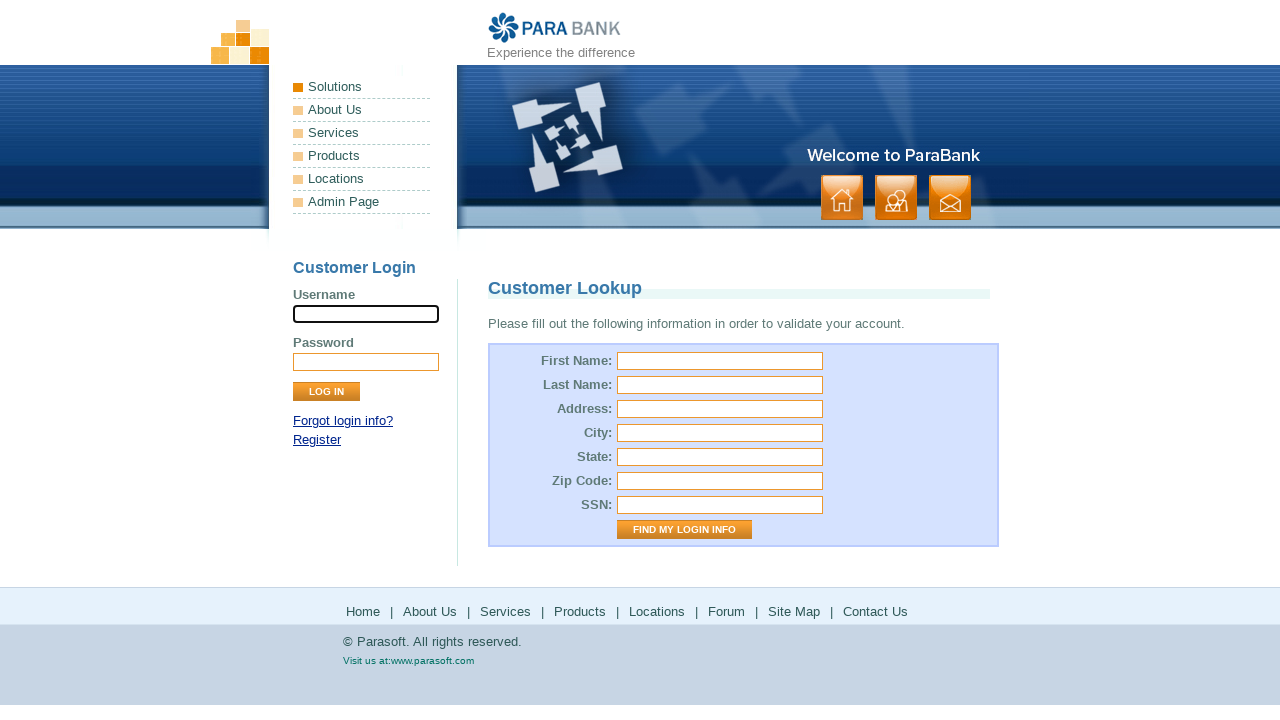